Tests a todo application by navigating to the Polymer example, adding two todo items, and double-clicking to edit the second item

Starting URL: https://todomvc.com/

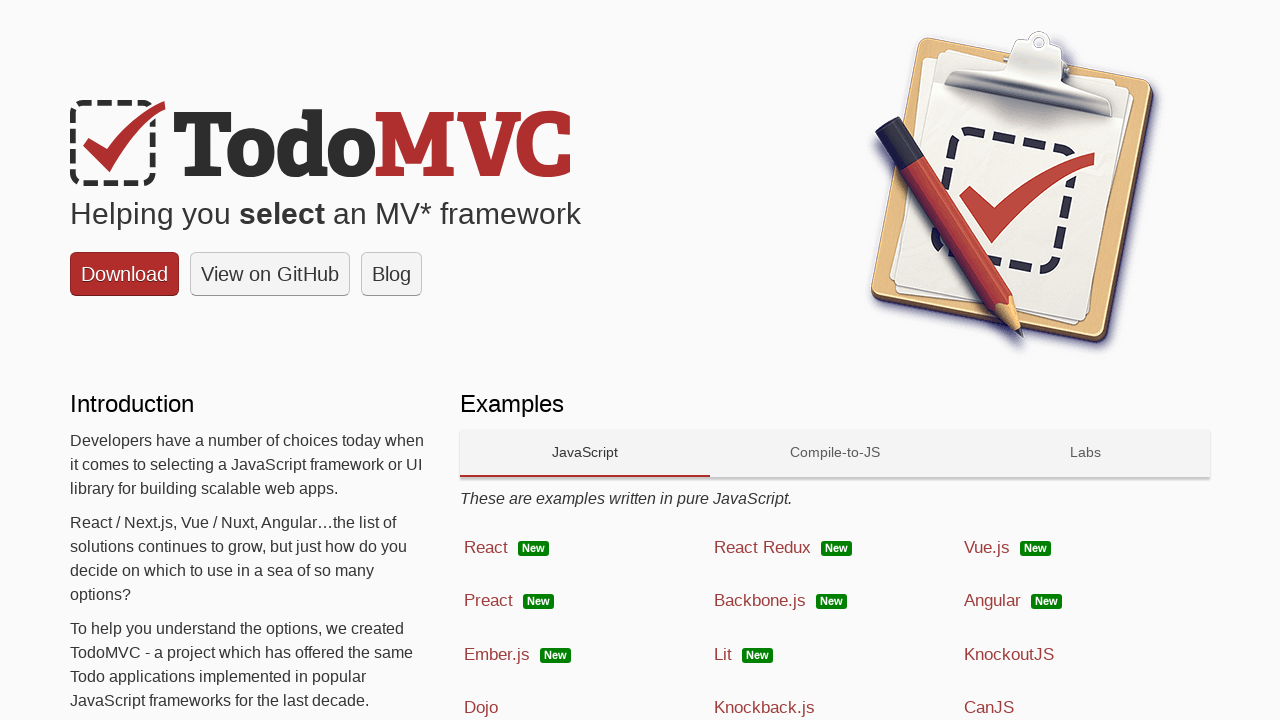

Clicked on the Polymer example link at (585, 361) on xpath=//a[@href='examples/polymer/index.html']
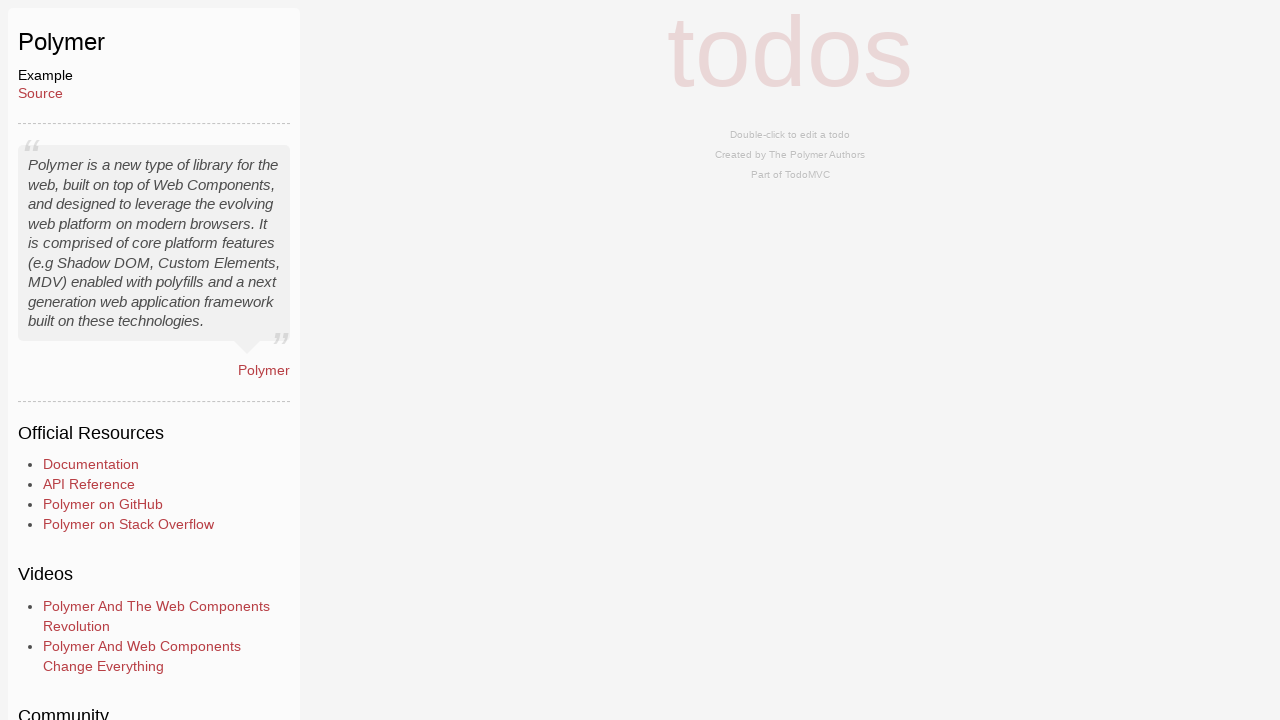

Todo input field loaded
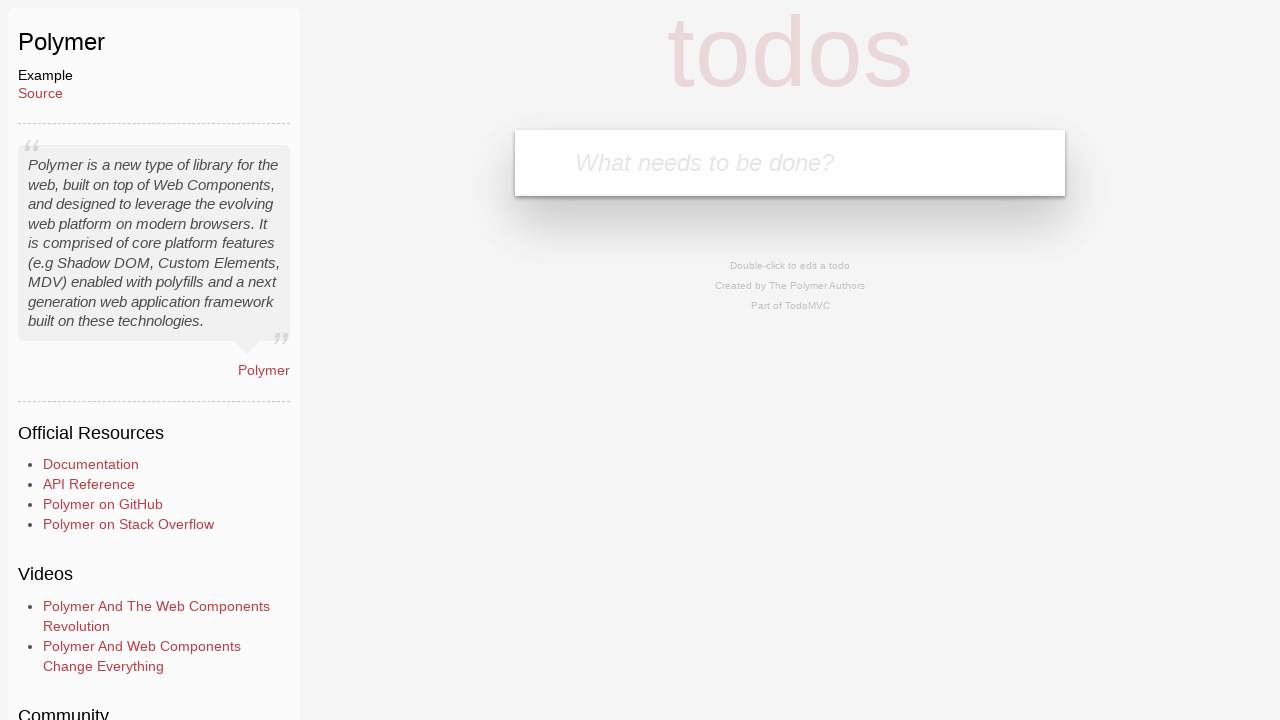

Filled todo input with 'first item' on #new-todo
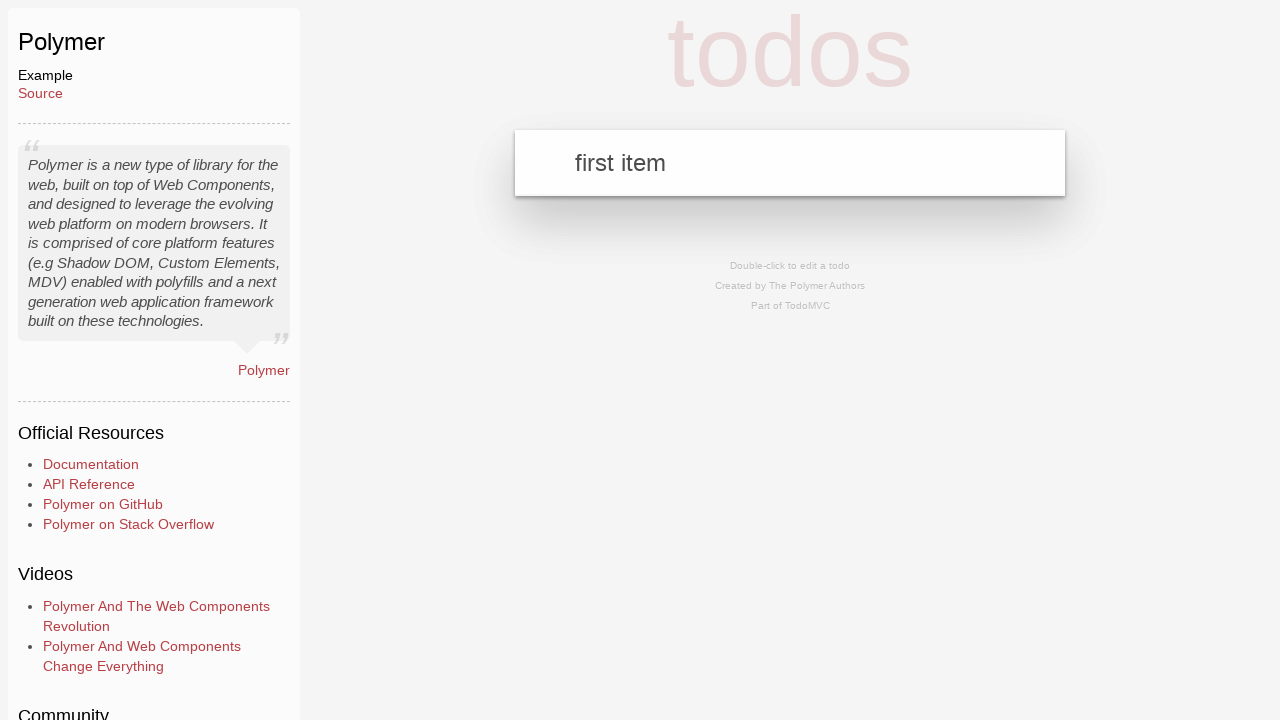

Pressed Enter to add first todo item on #new-todo
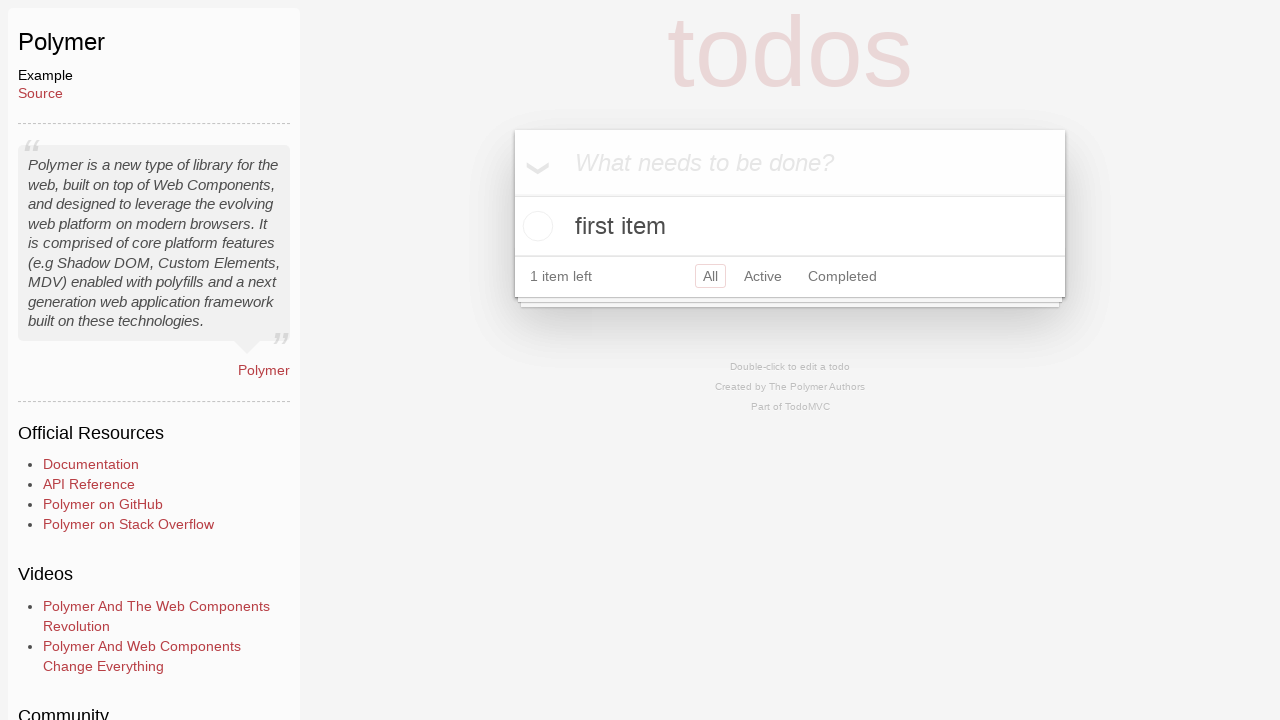

Filled todo input with 'second item' on #new-todo
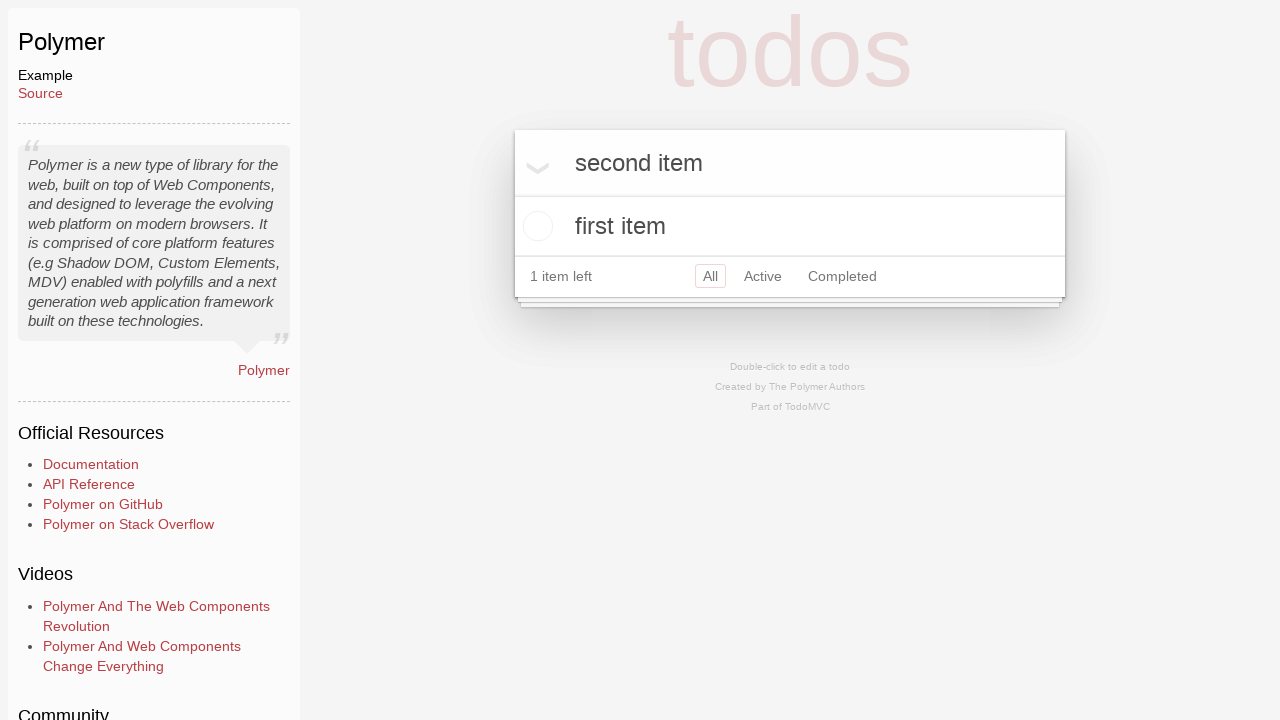

Pressed Enter to add second todo item on #new-todo
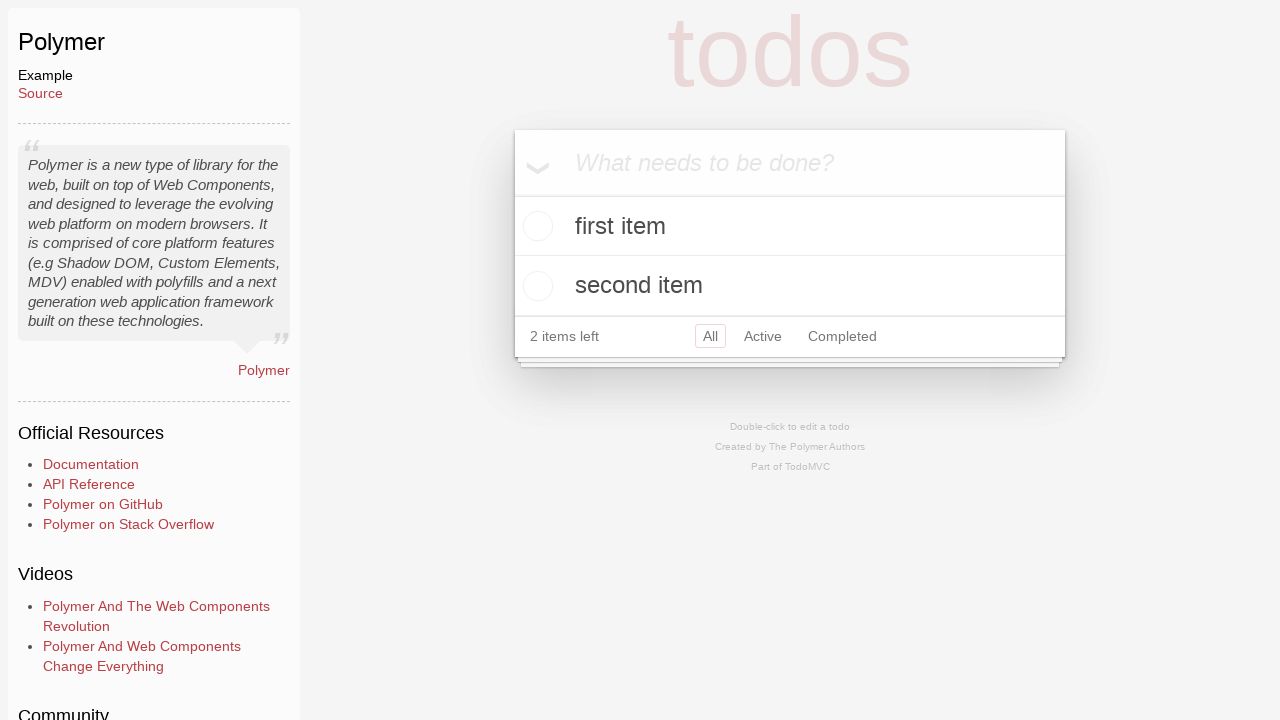

Double-clicked on 'second item' to edit it at (790, 286) on xpath=//label[text()='second item']
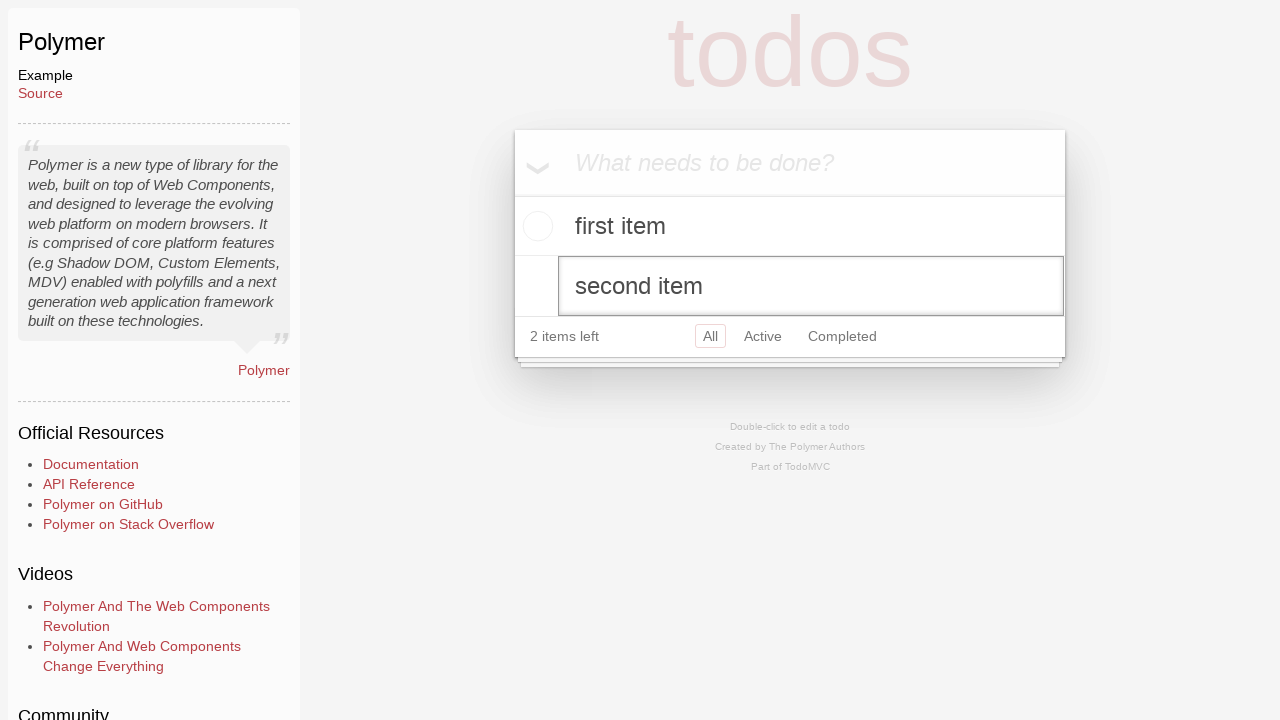

Edit field appeared for the second item
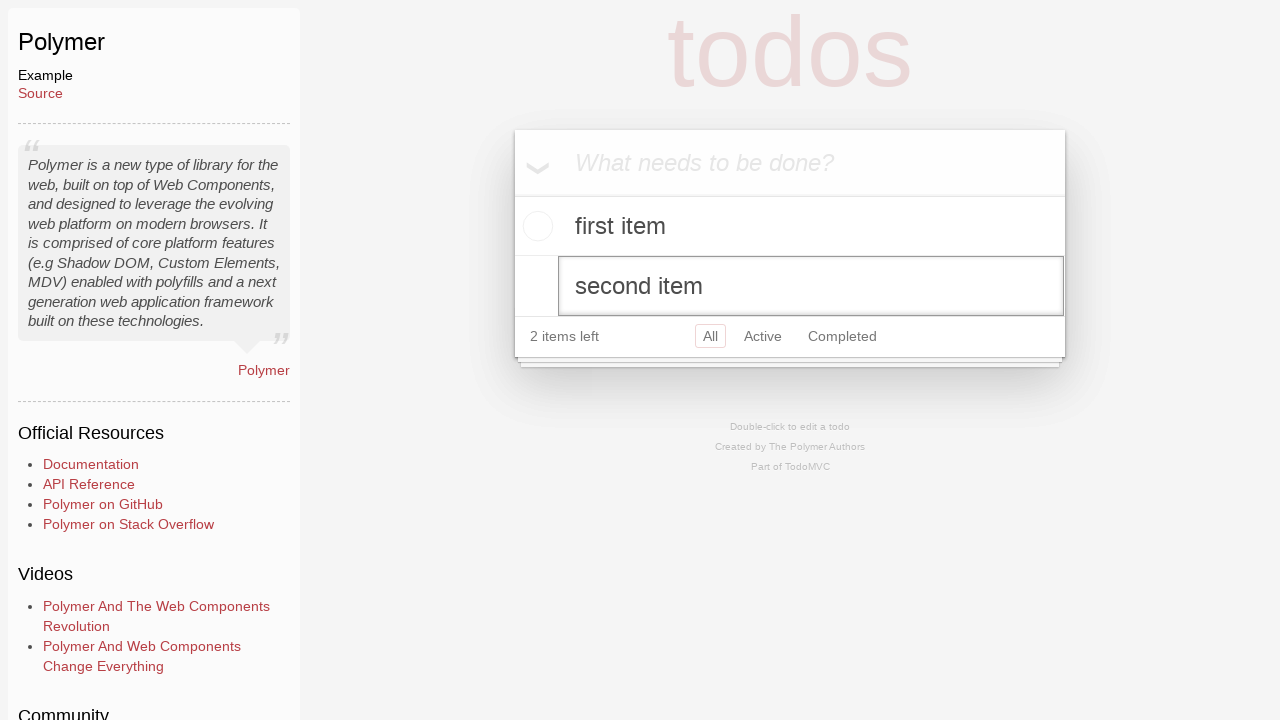

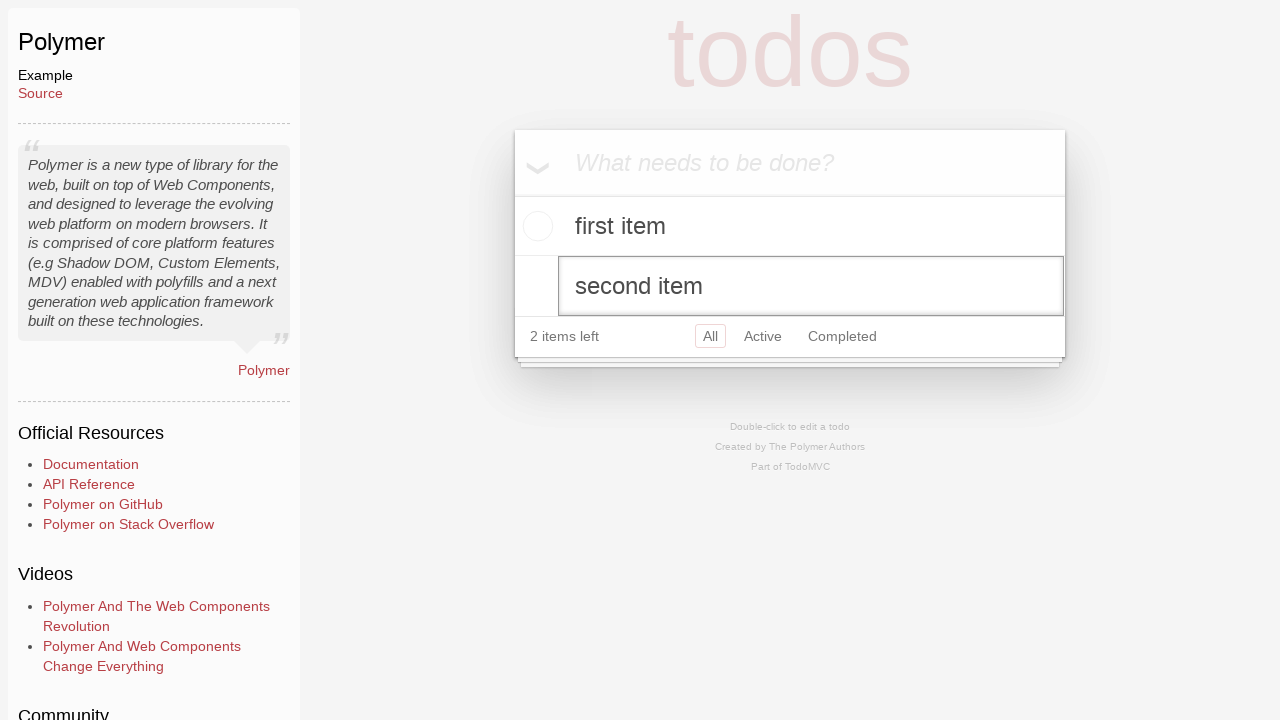